Tests registration form validation with password shorter than minimum length requirement

Starting URL: https://alada.vn/tai-khoan/dang-ky.html

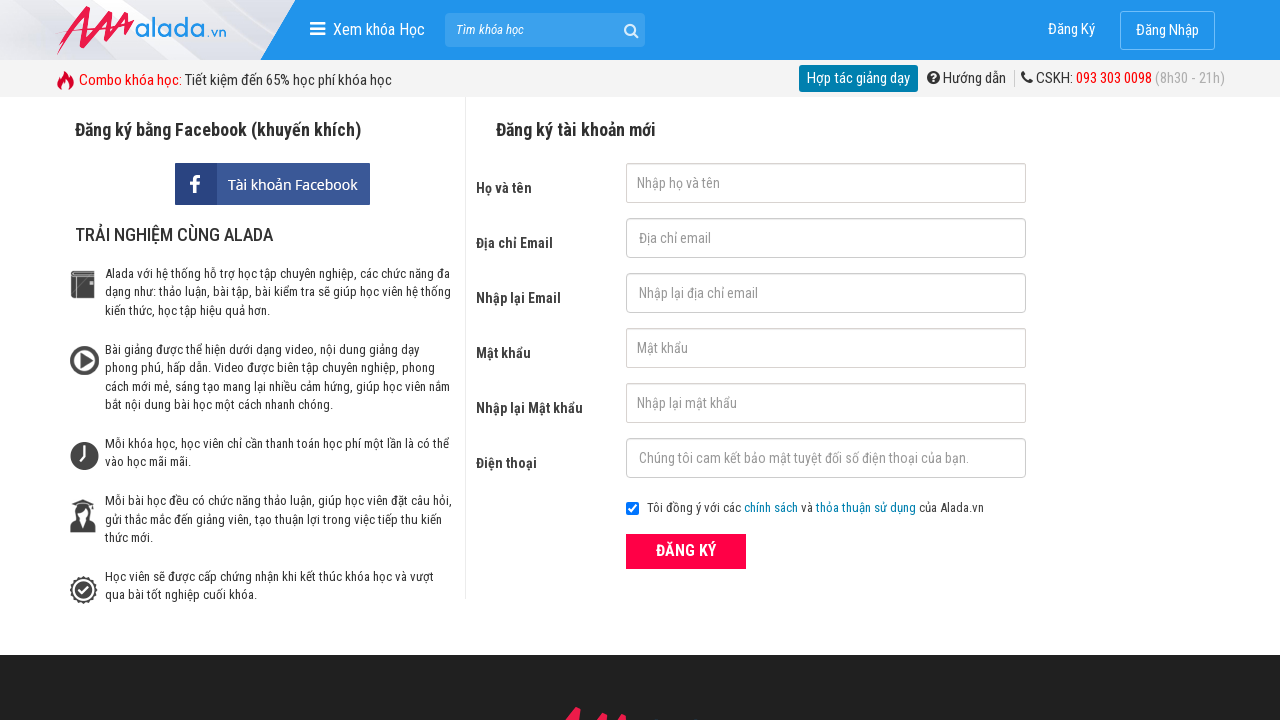

Filled first name field with 'Jode' on #txtFirstname
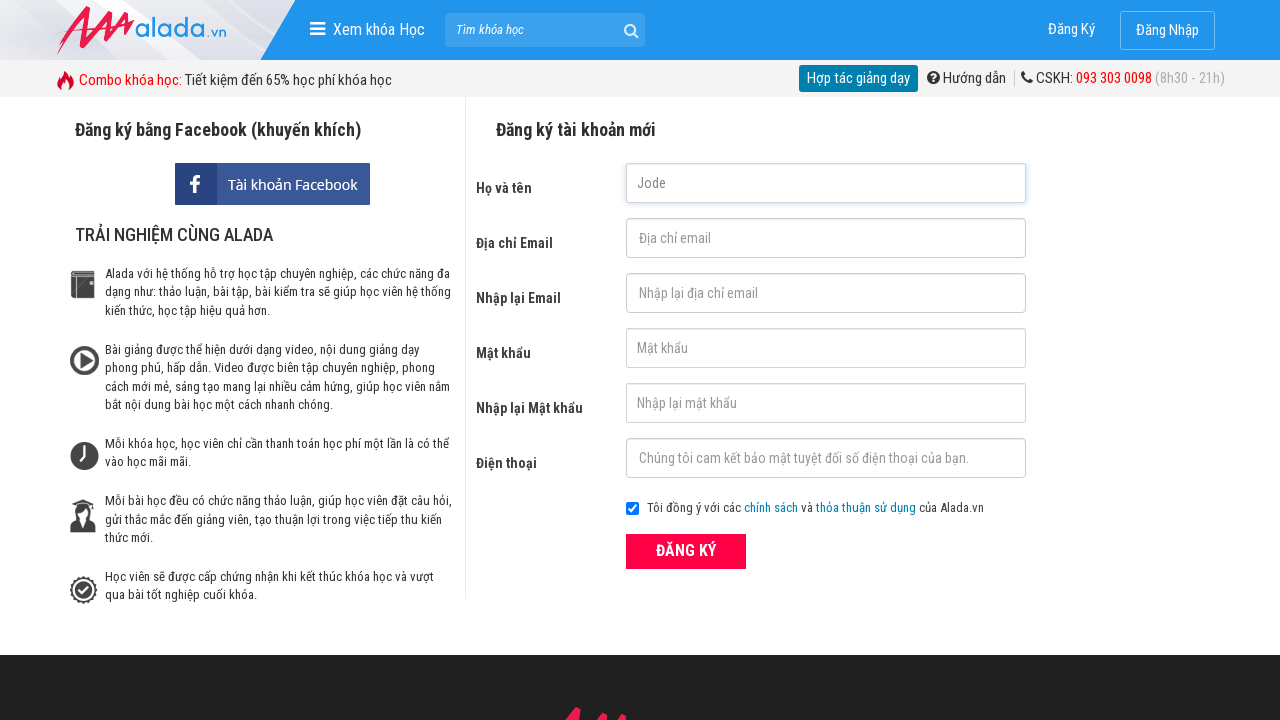

Filled email field with 'jode@de.com' on #txtEmail
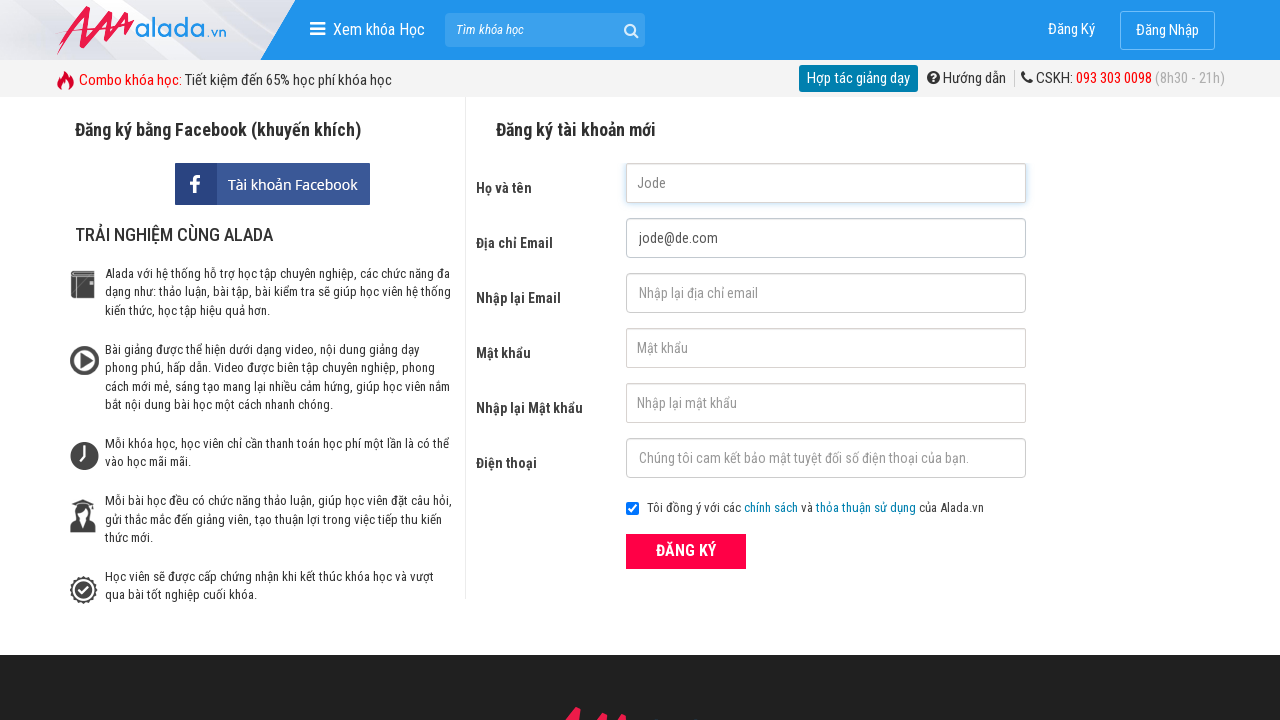

Filled confirm email field with 'jode@de.com' on #txtCEmail
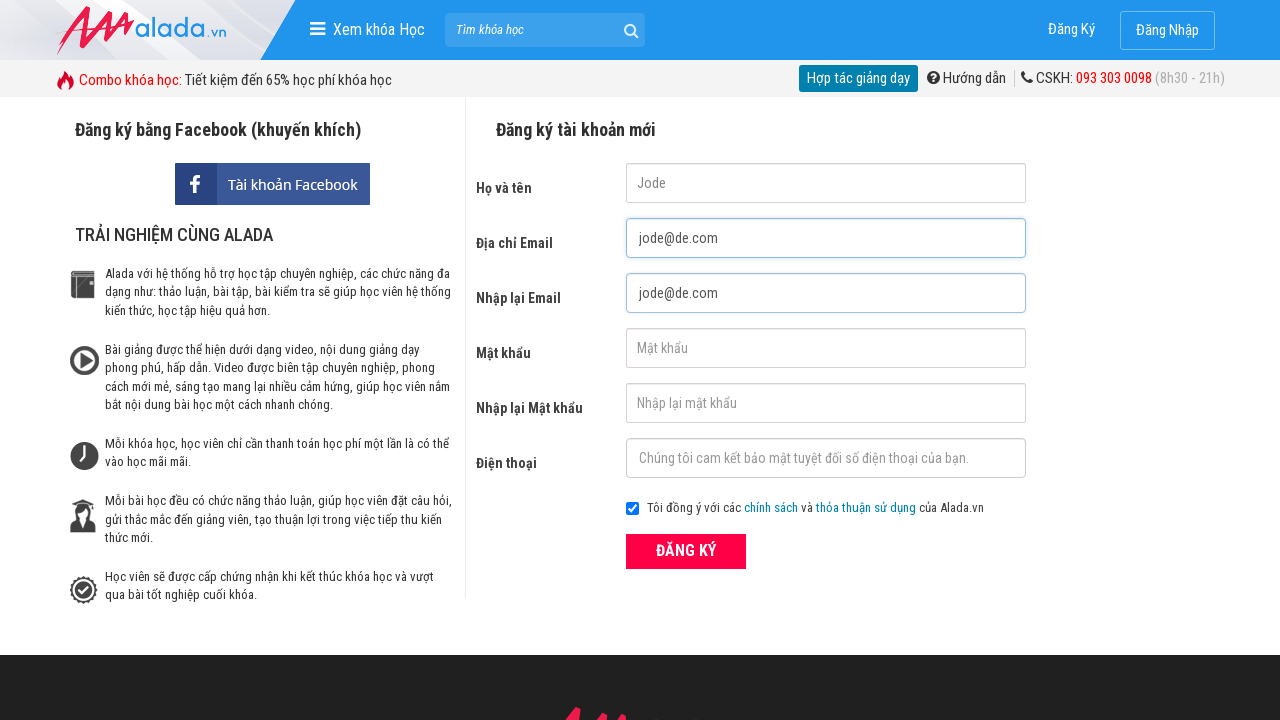

Filled password field with '123' (shorter than minimum requirement) on #txtPassword
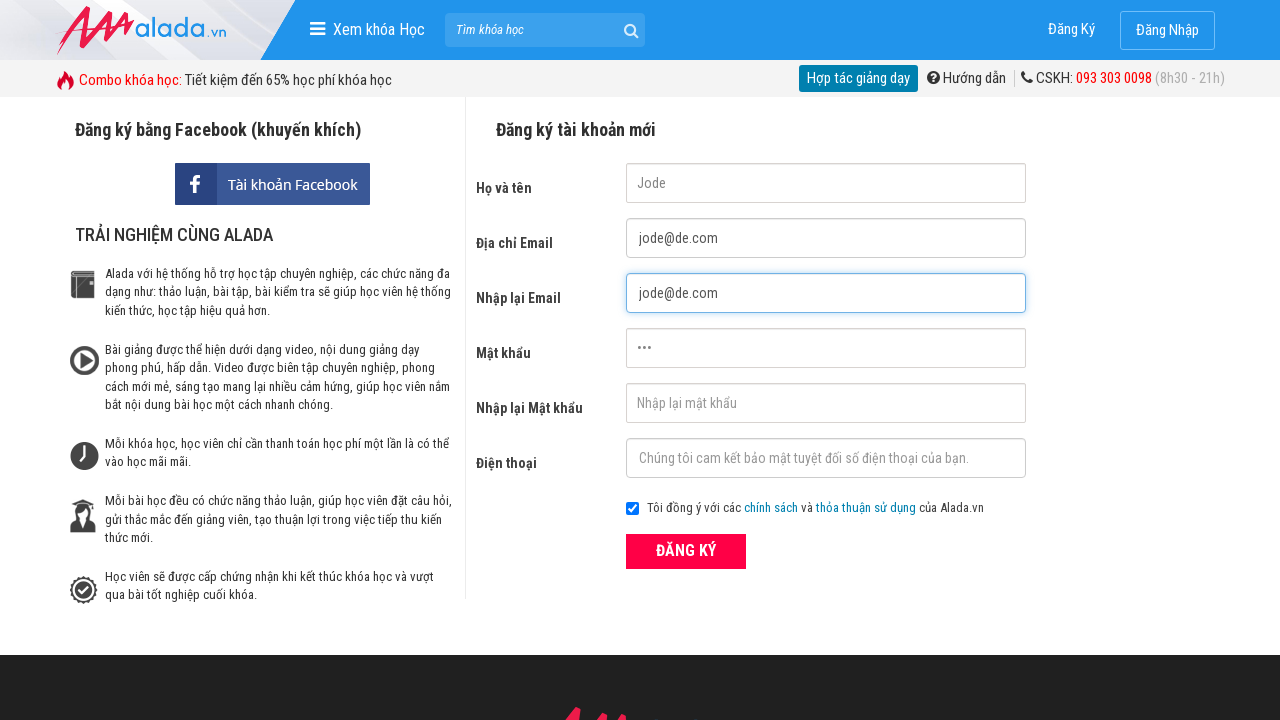

Filled confirm password field with '123' on #txtCPassword
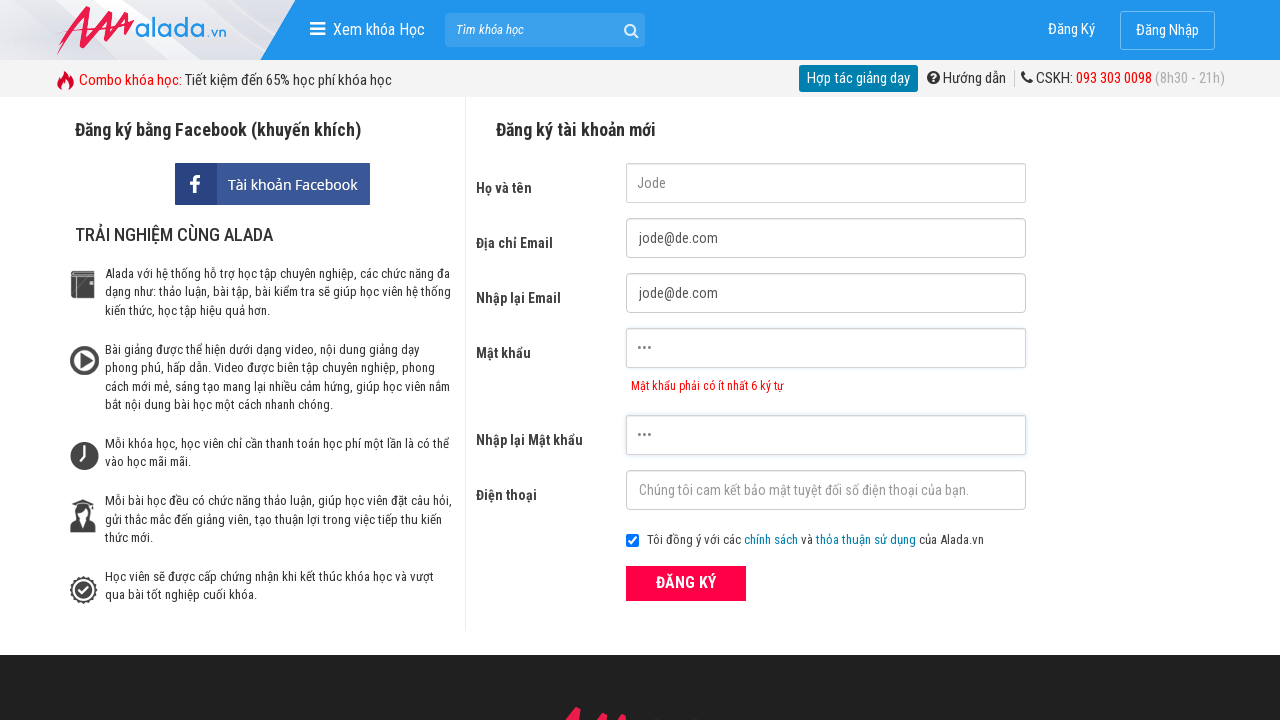

Filled phone field with '09821354412' on #txtPhone
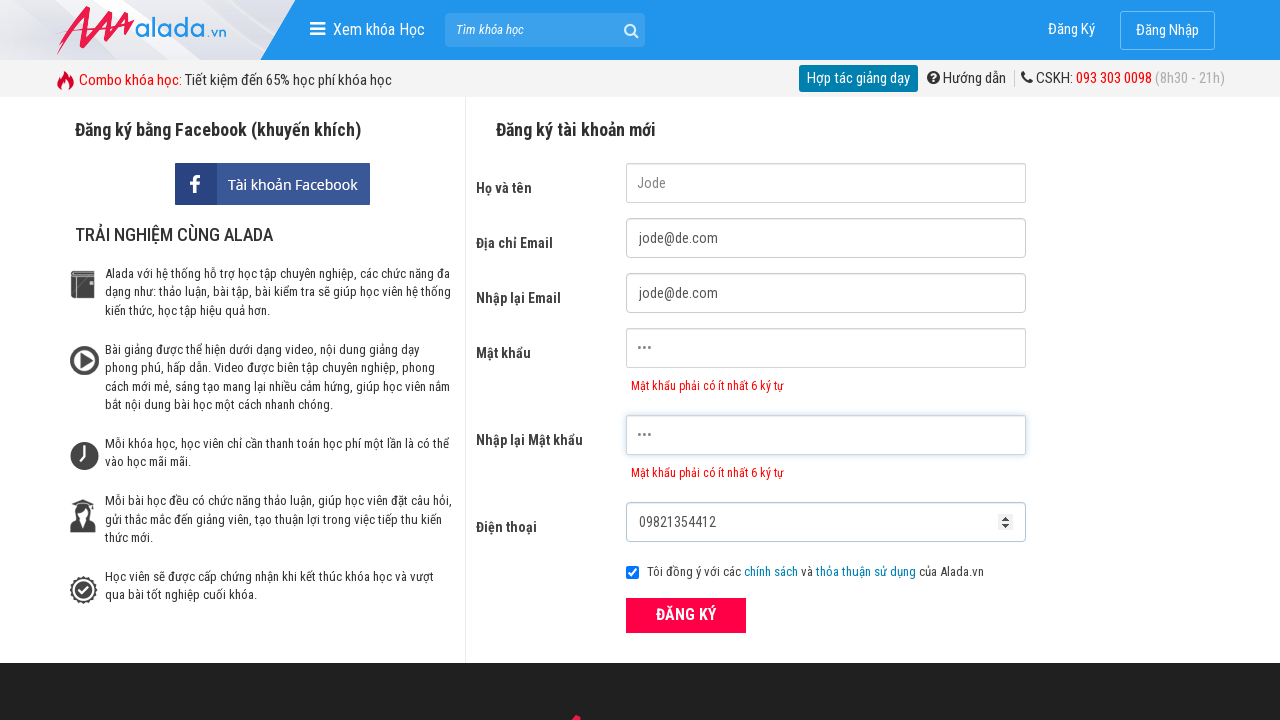

Clicked submit button to register with invalid password at (686, 615) on button[type='submit']
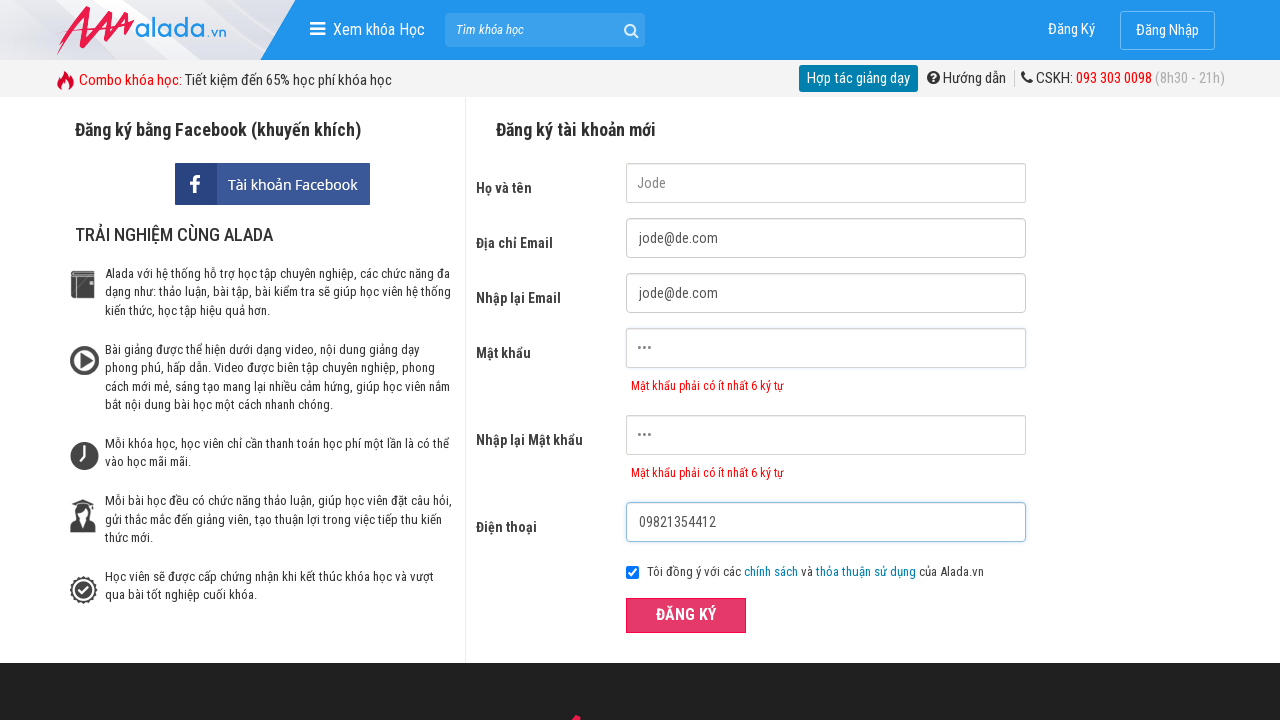

Password error message appeared on form
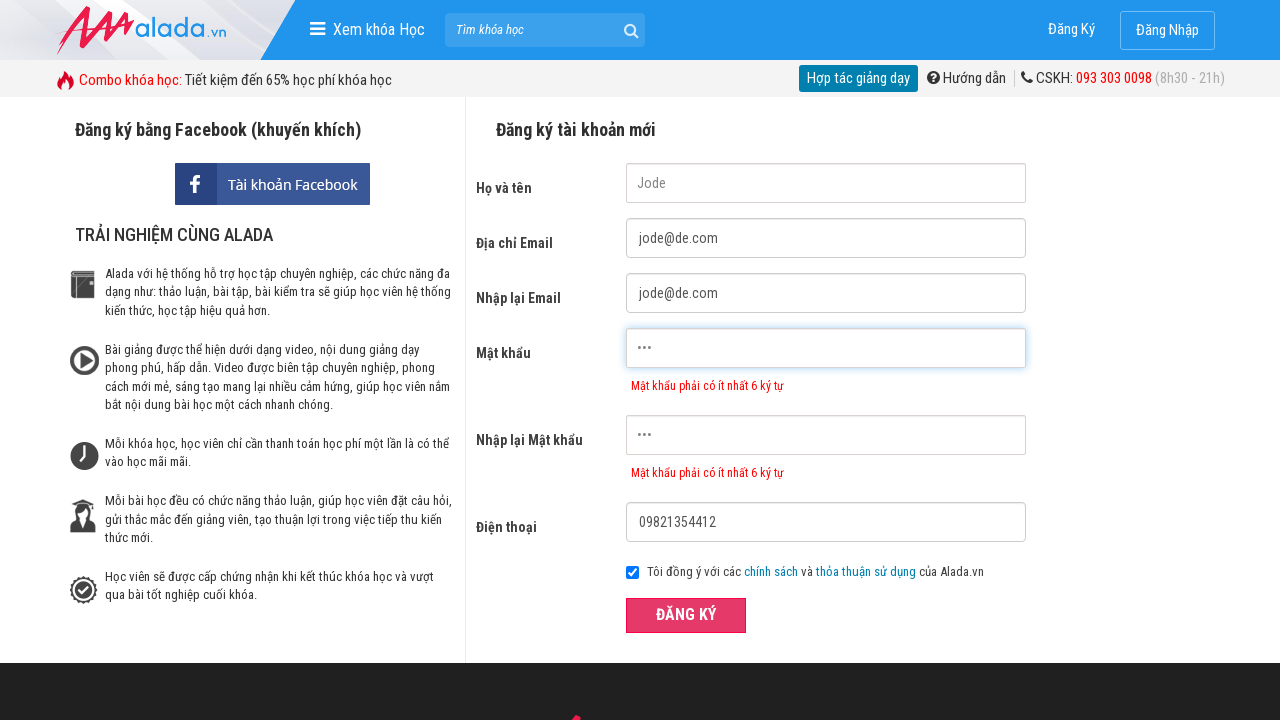

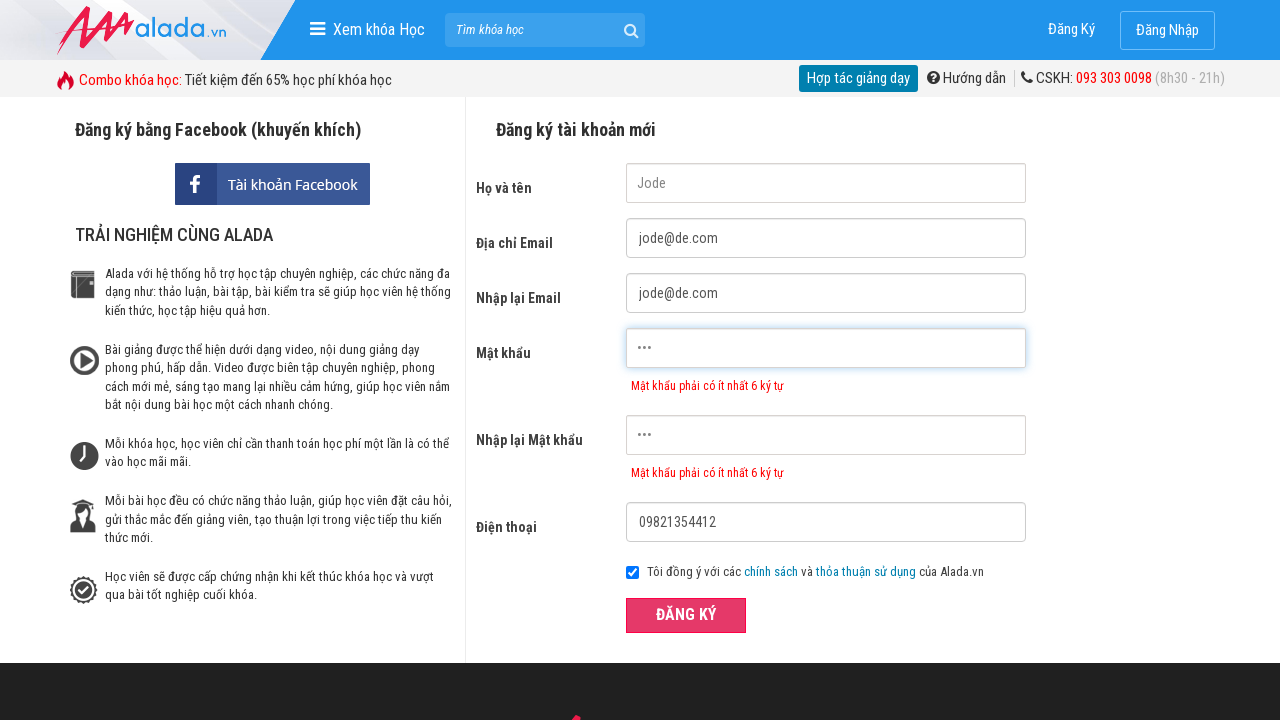